Navigates to a file download page and verifies that download links are present and accessible by extracting the href attribute from a download link element.

Starting URL: http://the-internet.herokuapp.com/download

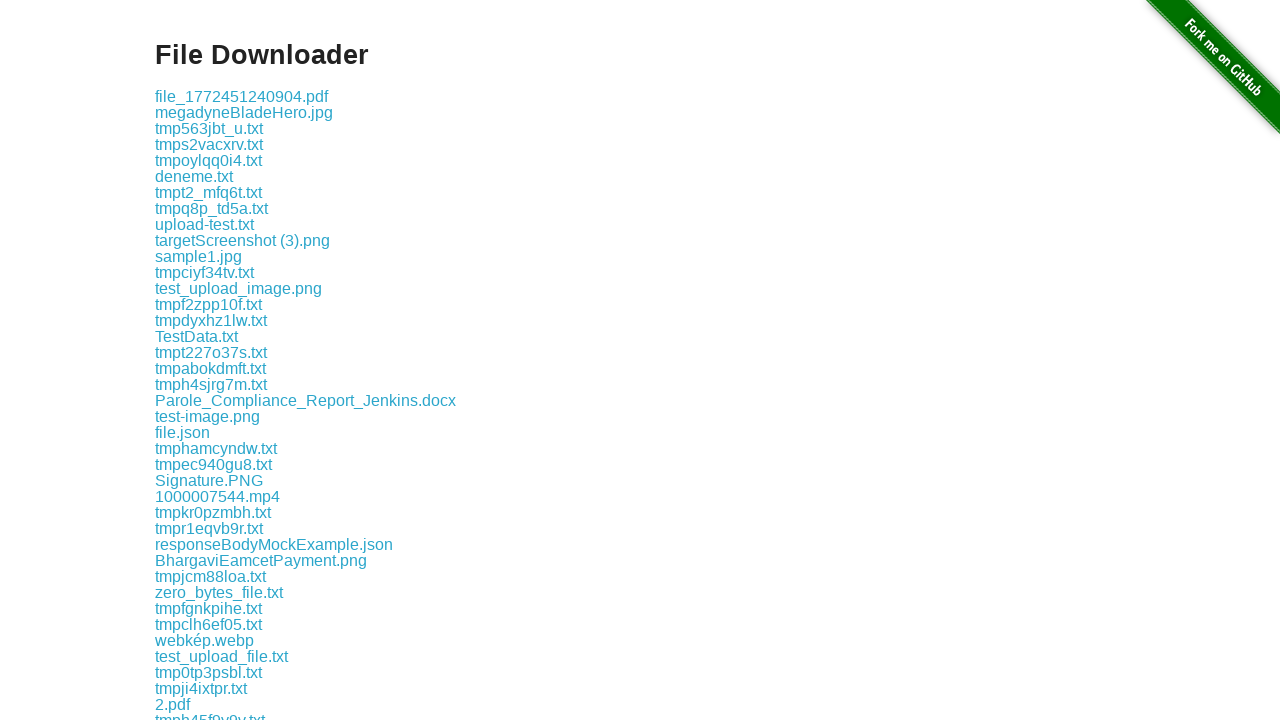

Waited for download links section to load
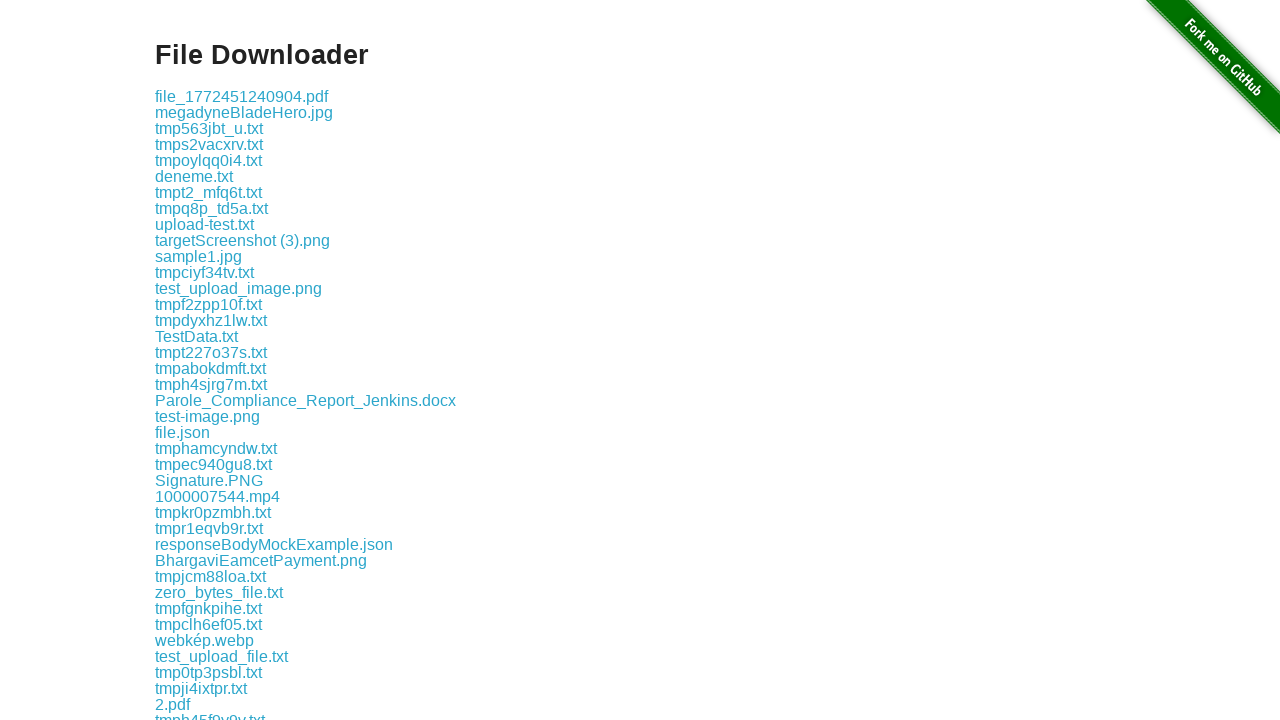

Located the first download link element
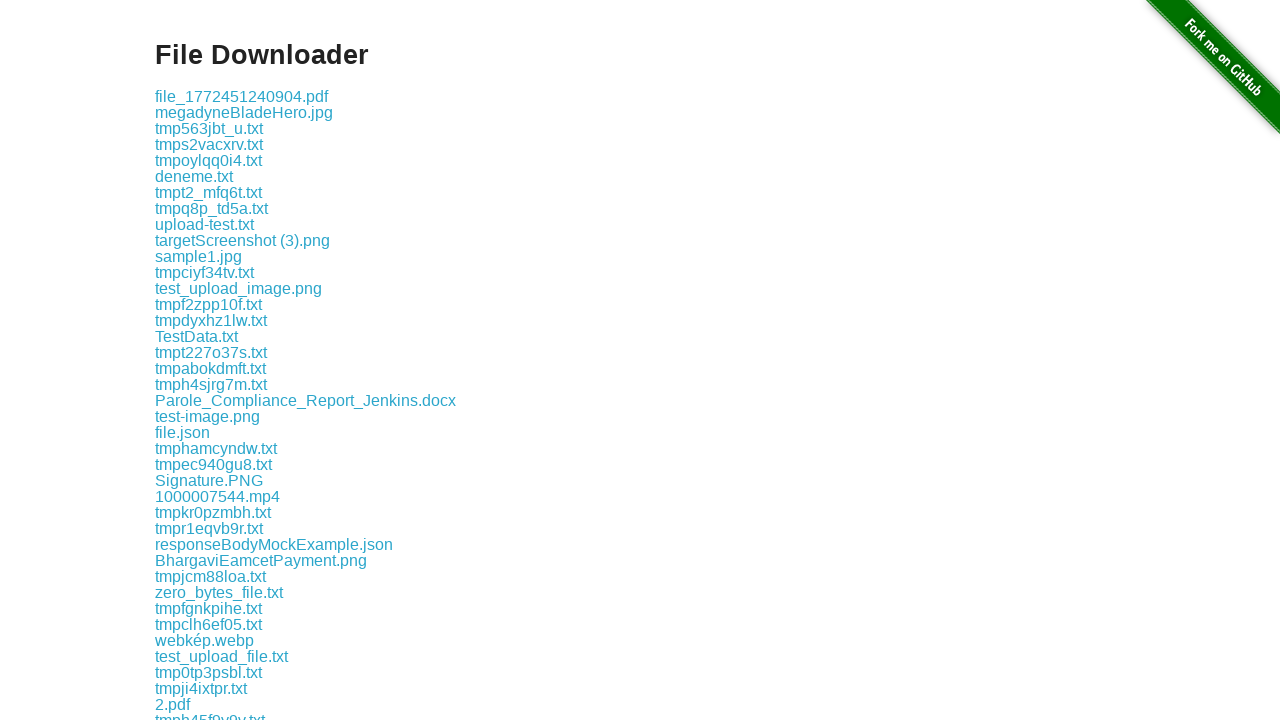

Extracted href attribute from download link
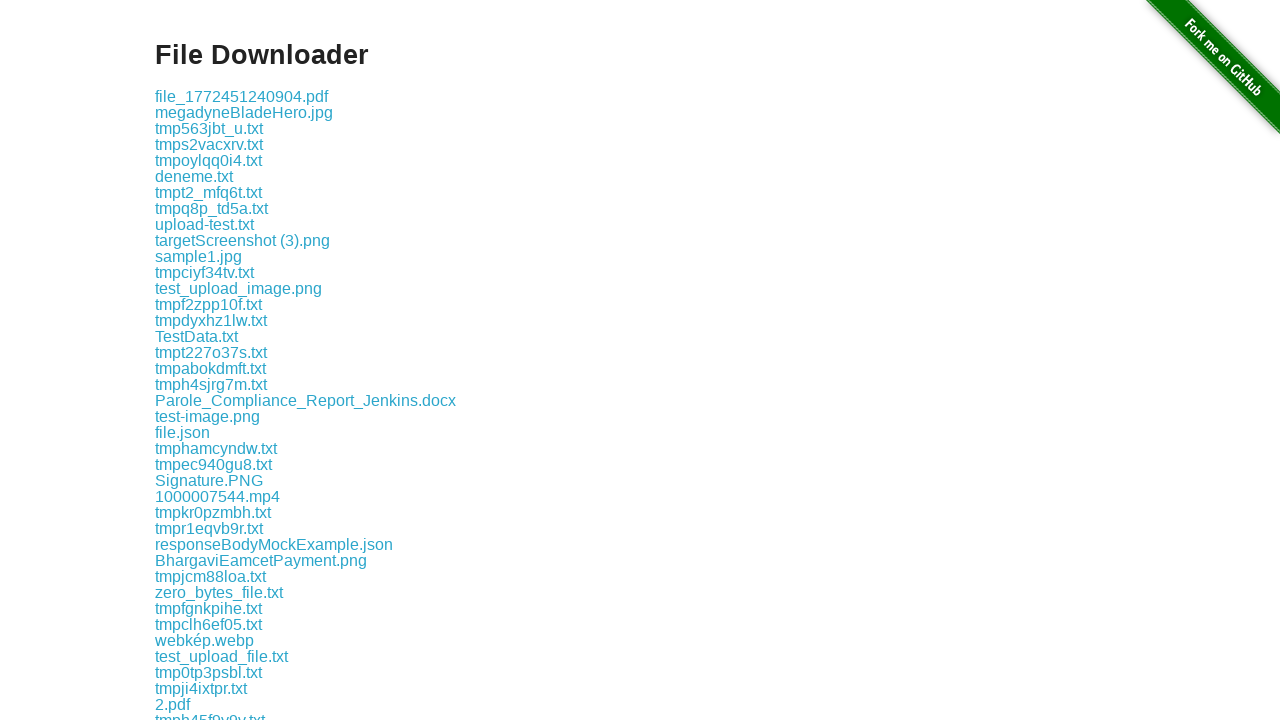

Verified that href attribute exists and is not empty
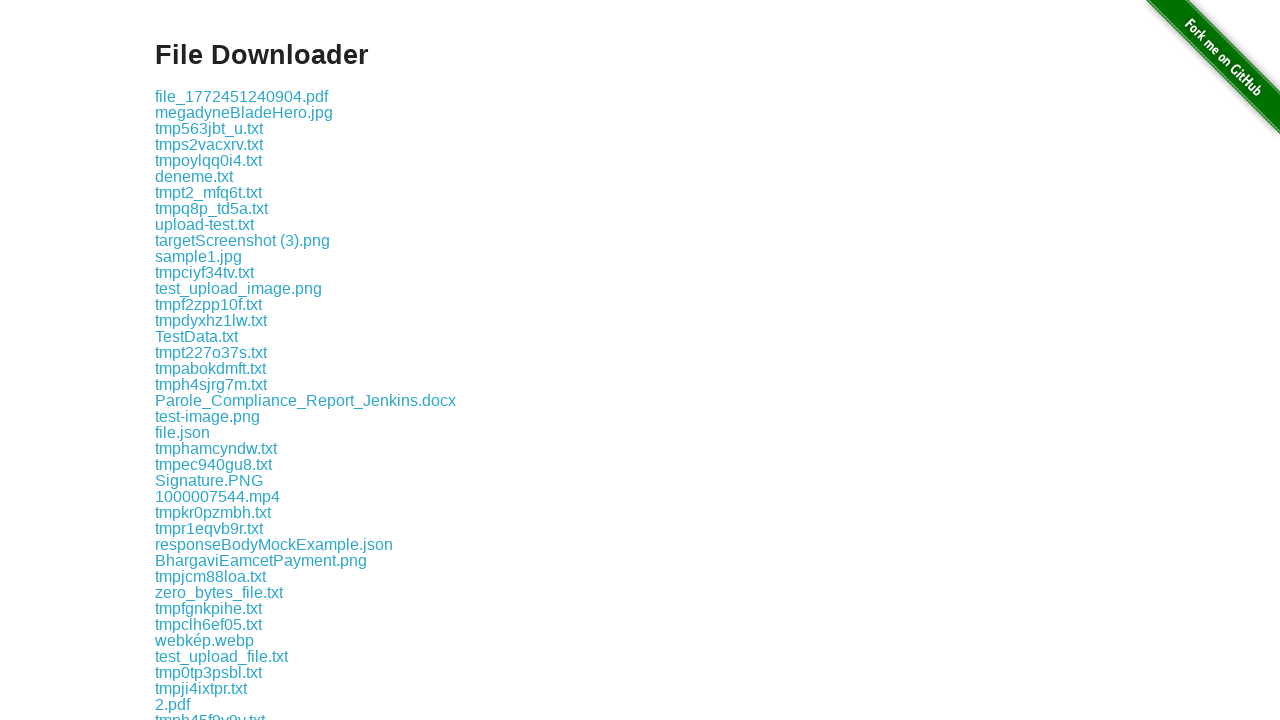

Clicked on the download link to verify it is interactive at (242, 96) on .example a >> nth=0
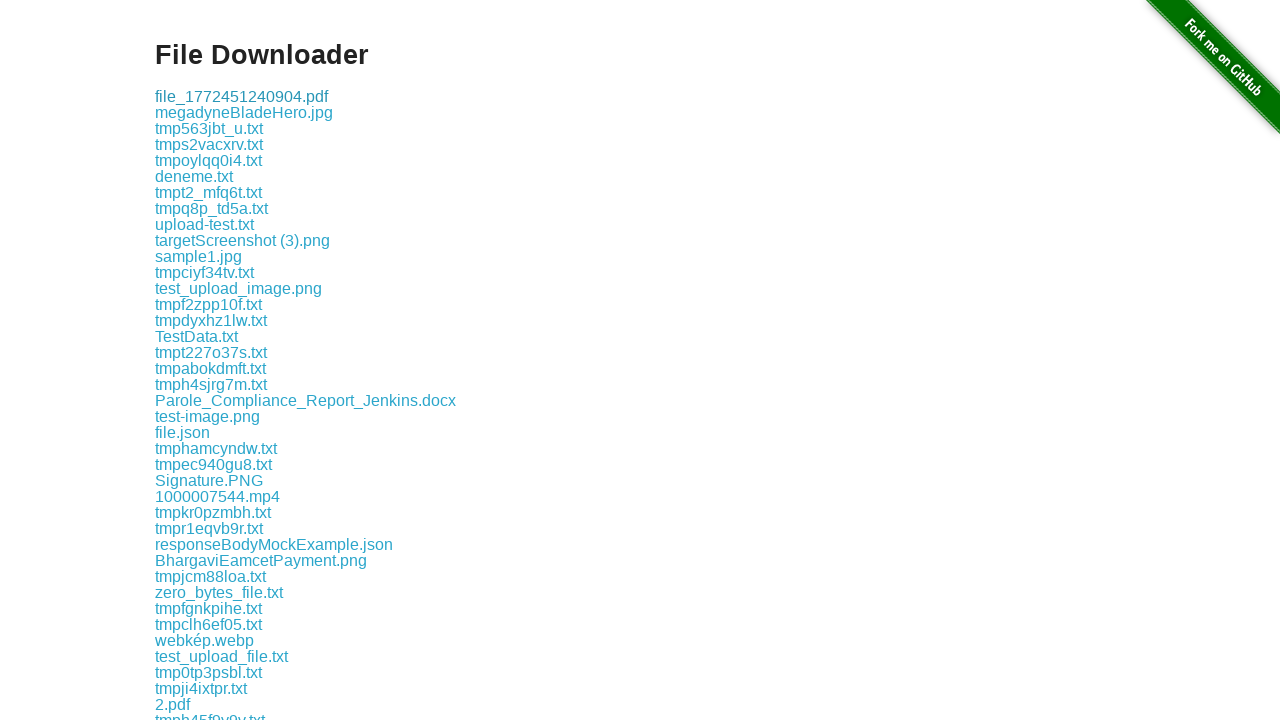

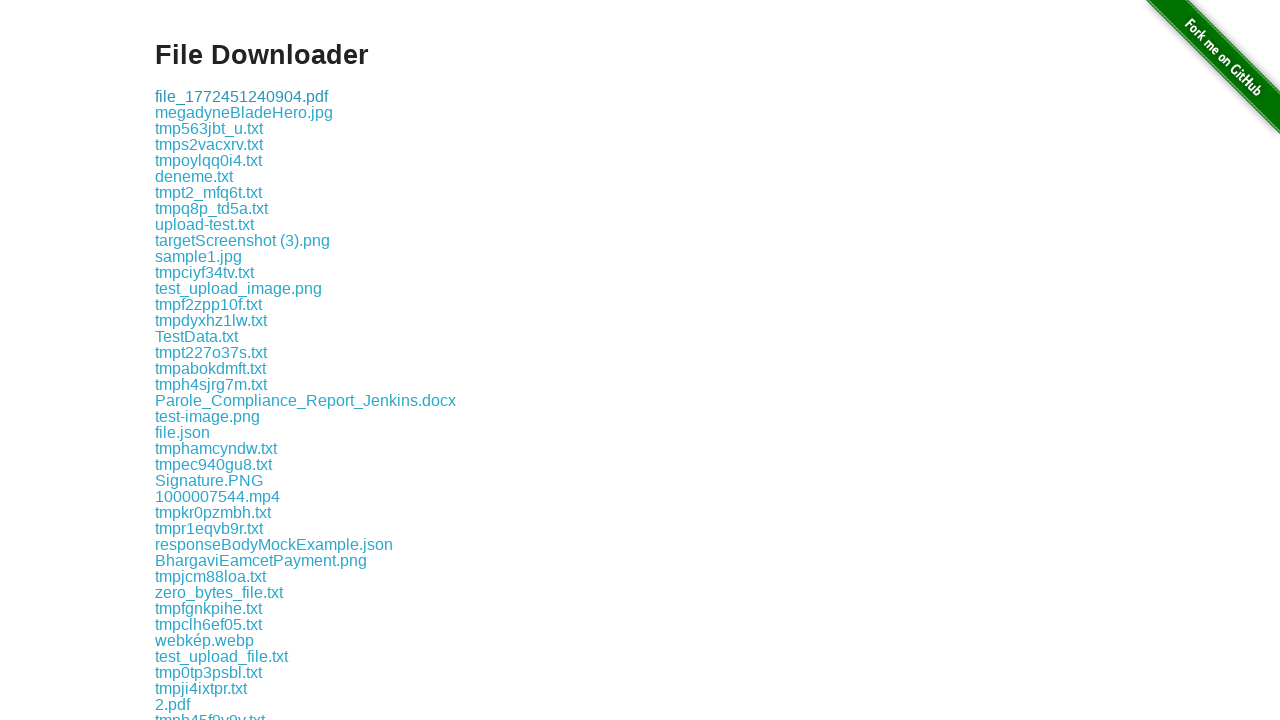